Tests the contact form by filling in email, name, and message fields and submitting the form

Starting URL: https://www.demoblaze.com/

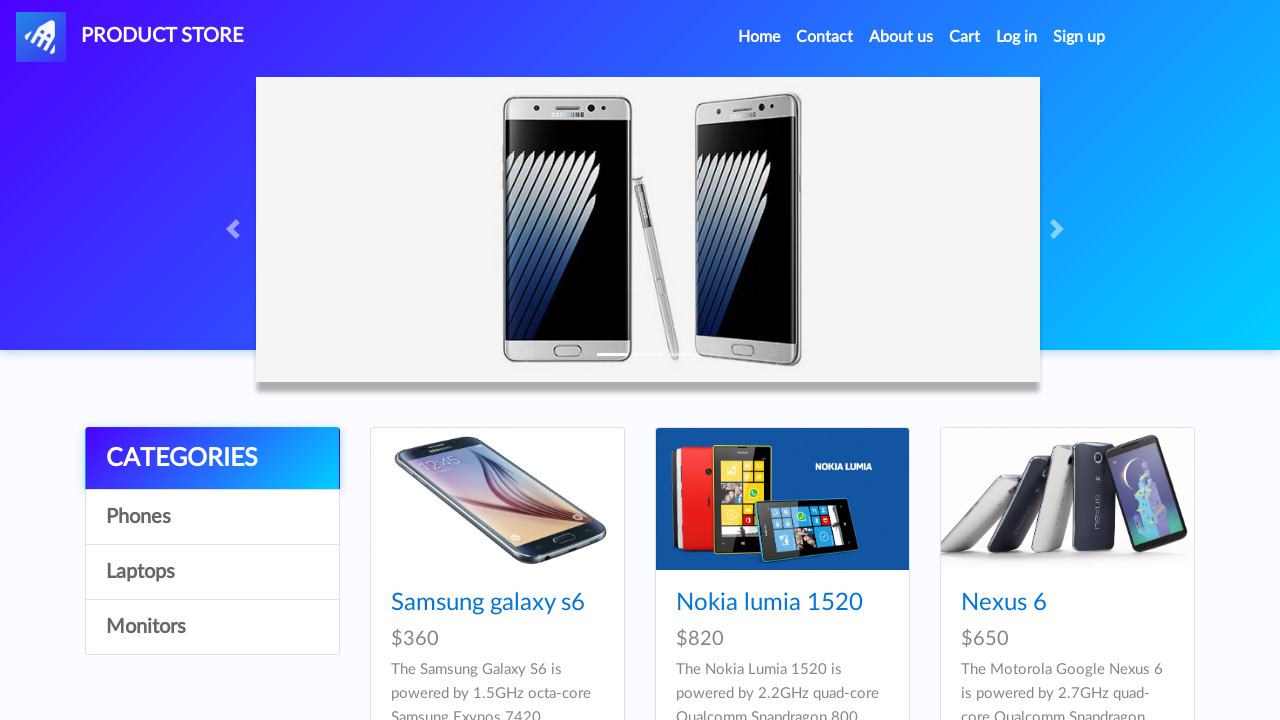

Clicked on Contact link at (825, 37) on internal:role=link[name="Contact"i]
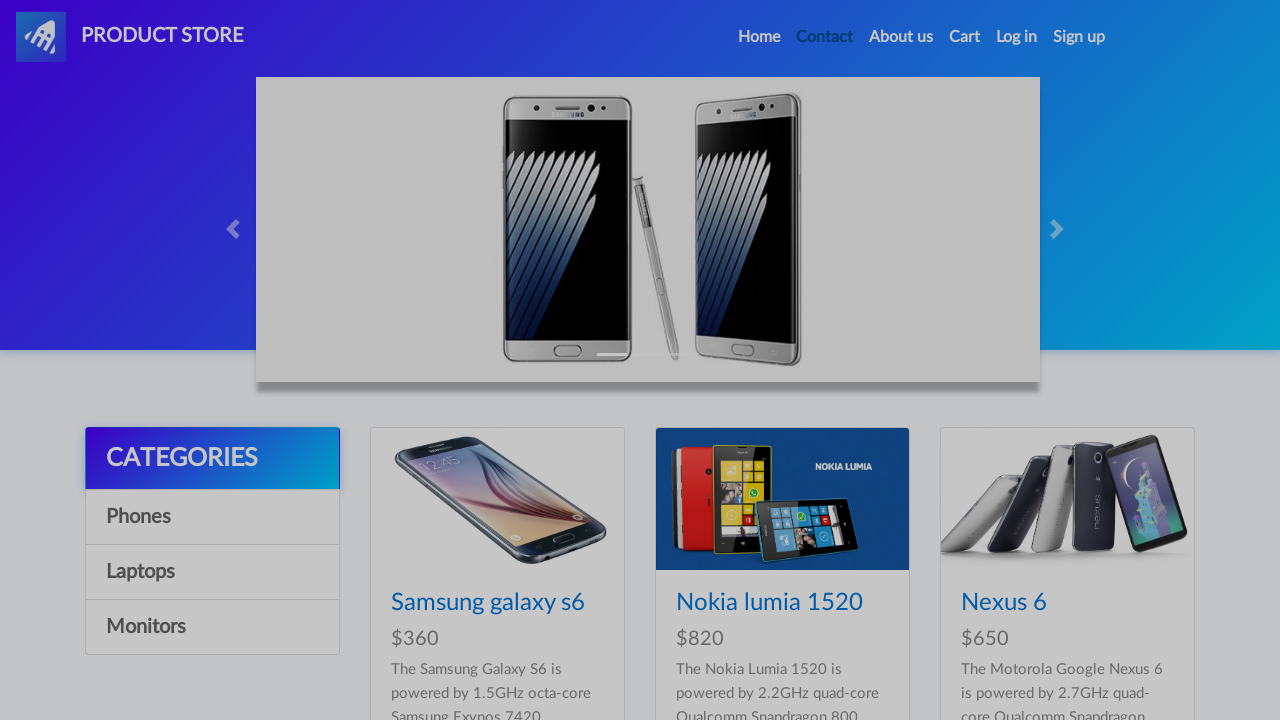

Filled recipient email field with 'user247@testmail.com' on #recipient-email
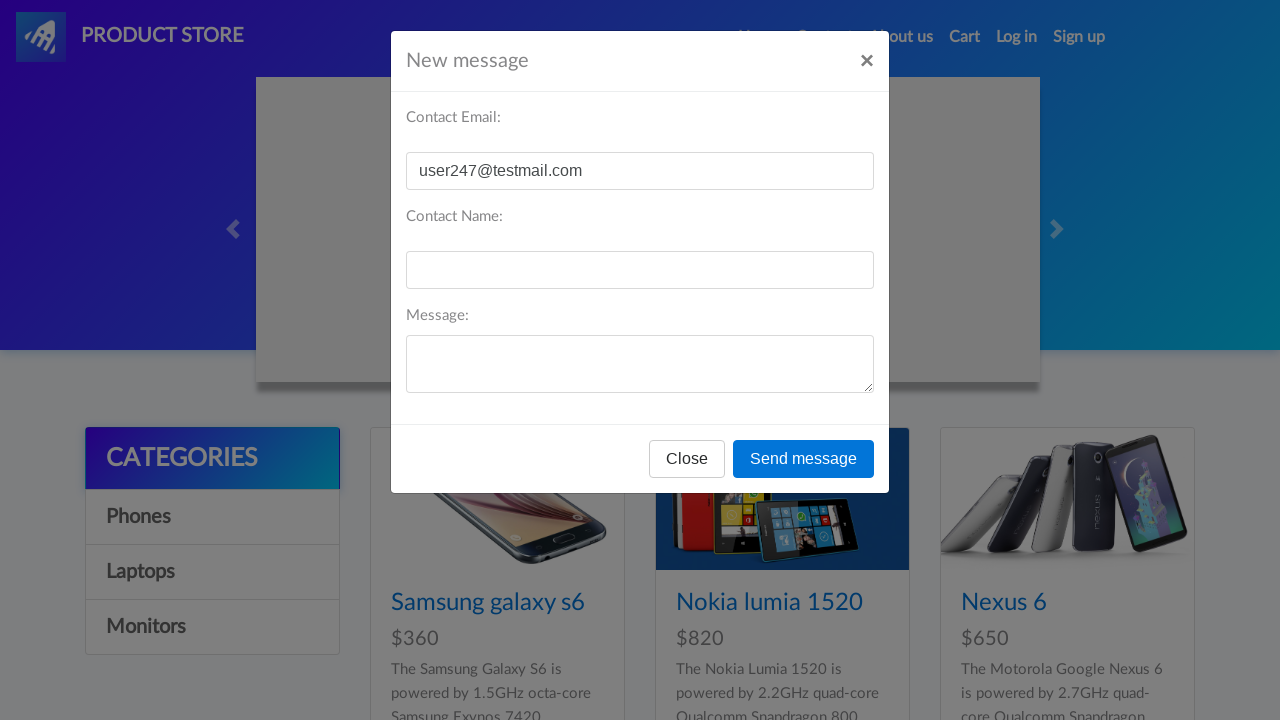

Filled contact email field with 'John Smith' on internal:label="Contact Email:"i
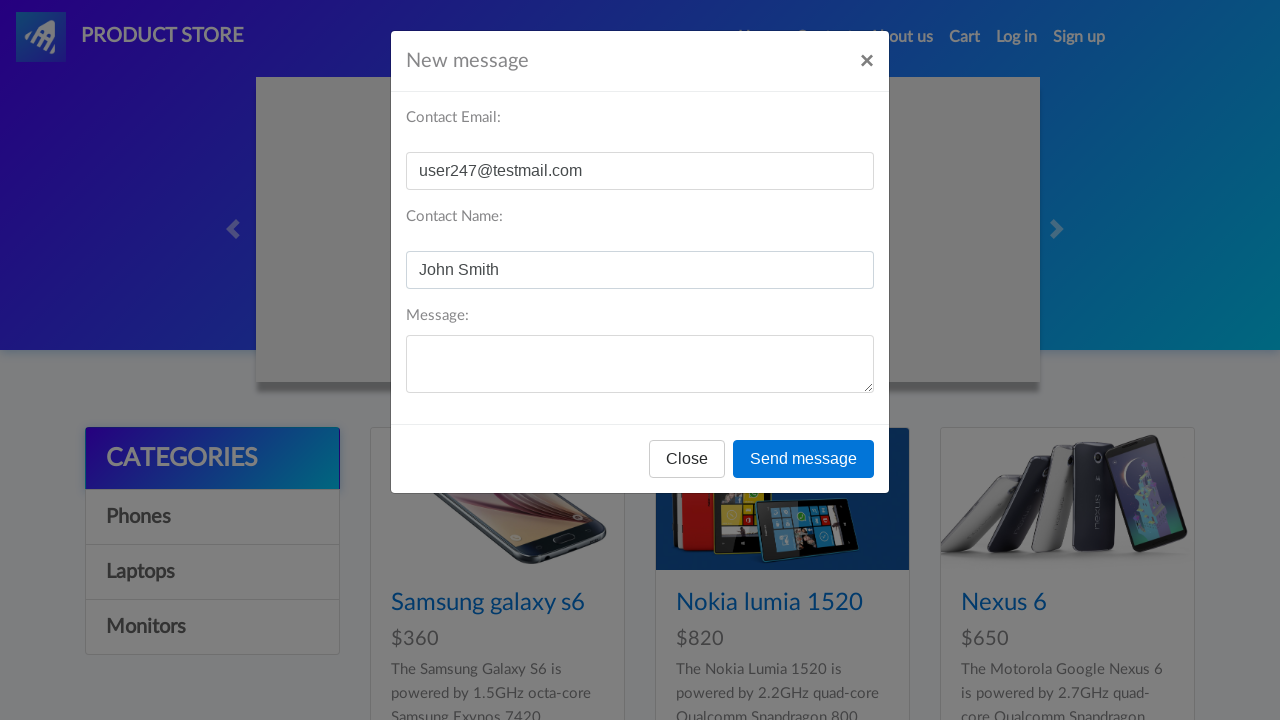

Filled message field with 'Hello, I have a question about your products.' on internal:label="Message:"i
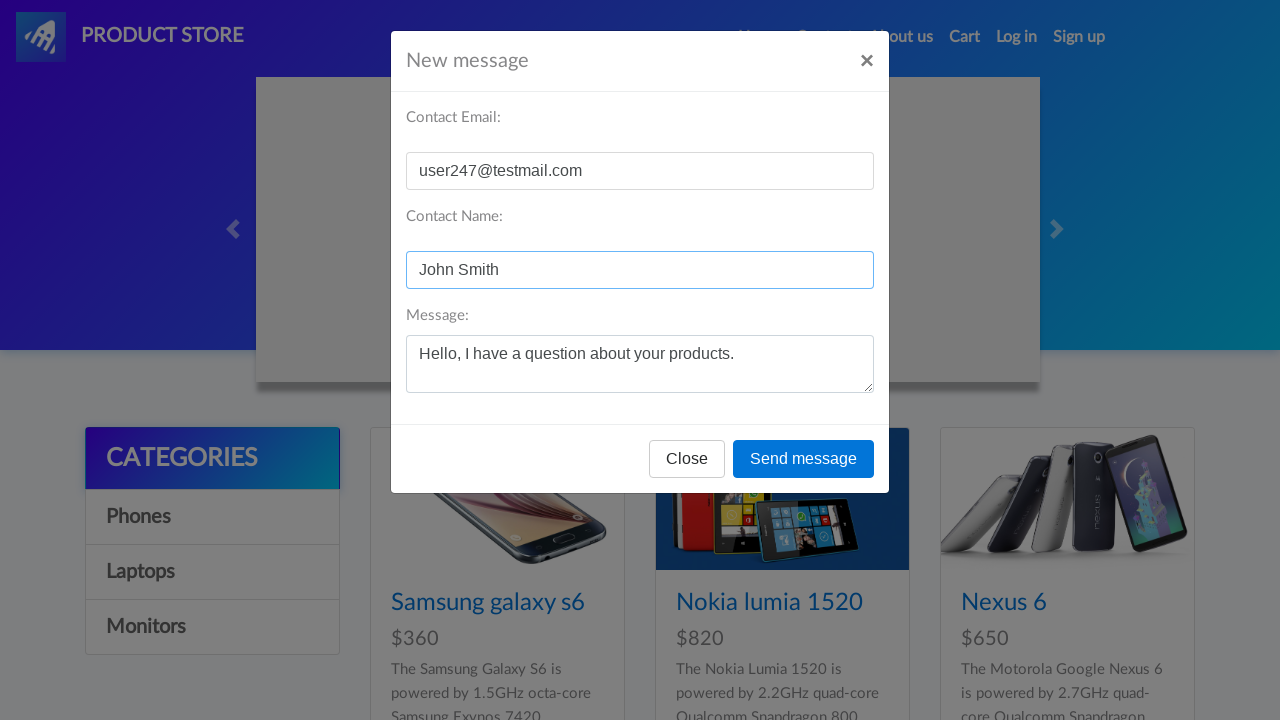

Set up dialog handler to dismiss any dialogs
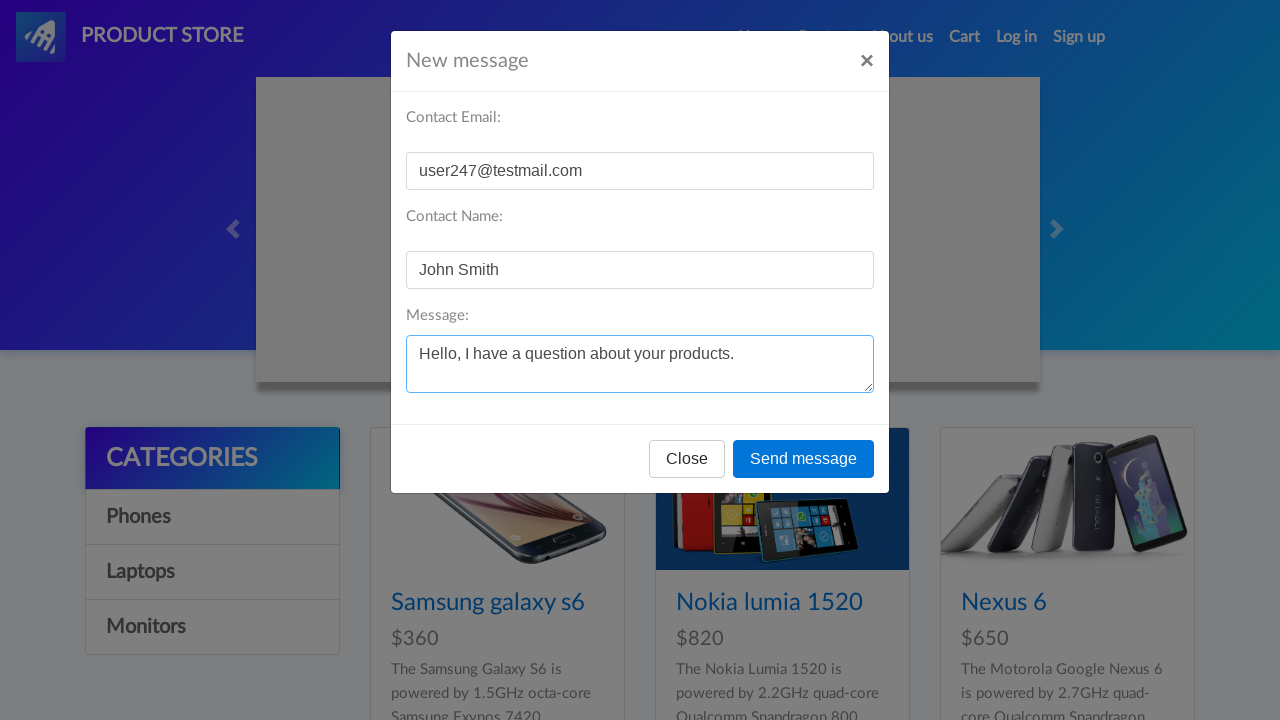

Clicked Send message button to submit contact form at (804, 459) on internal:role=button[name="Send message"i]
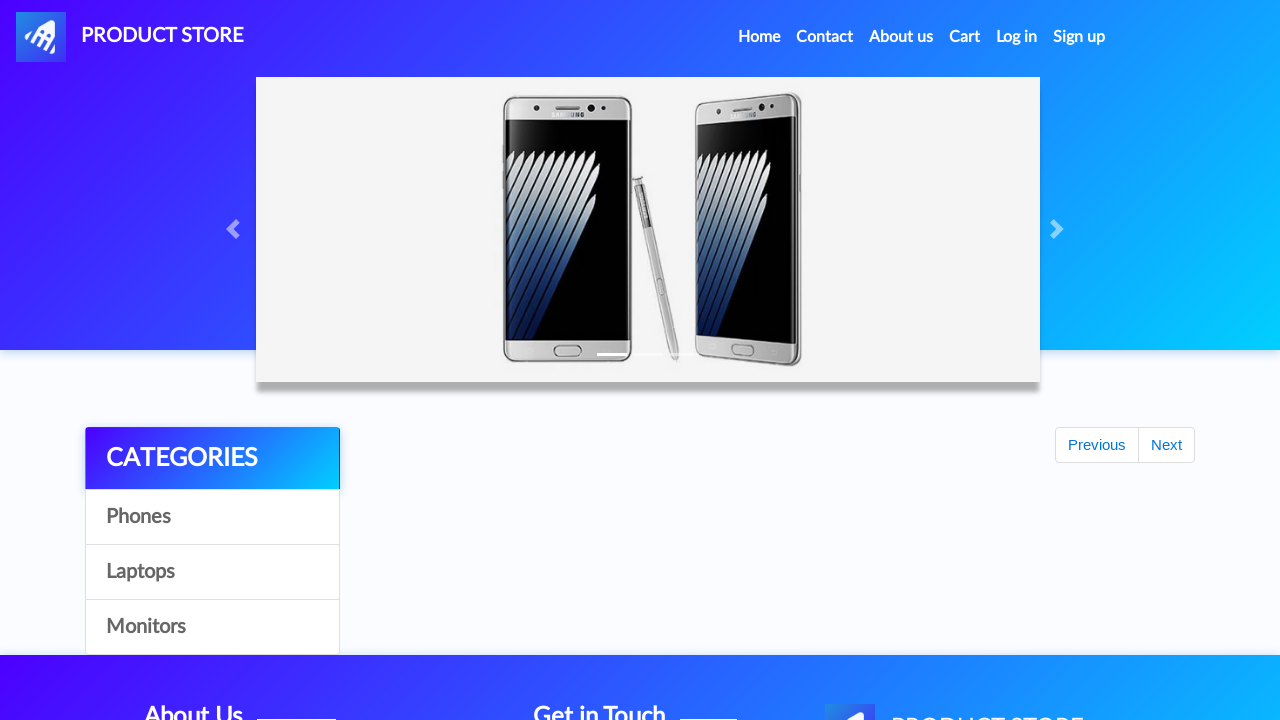

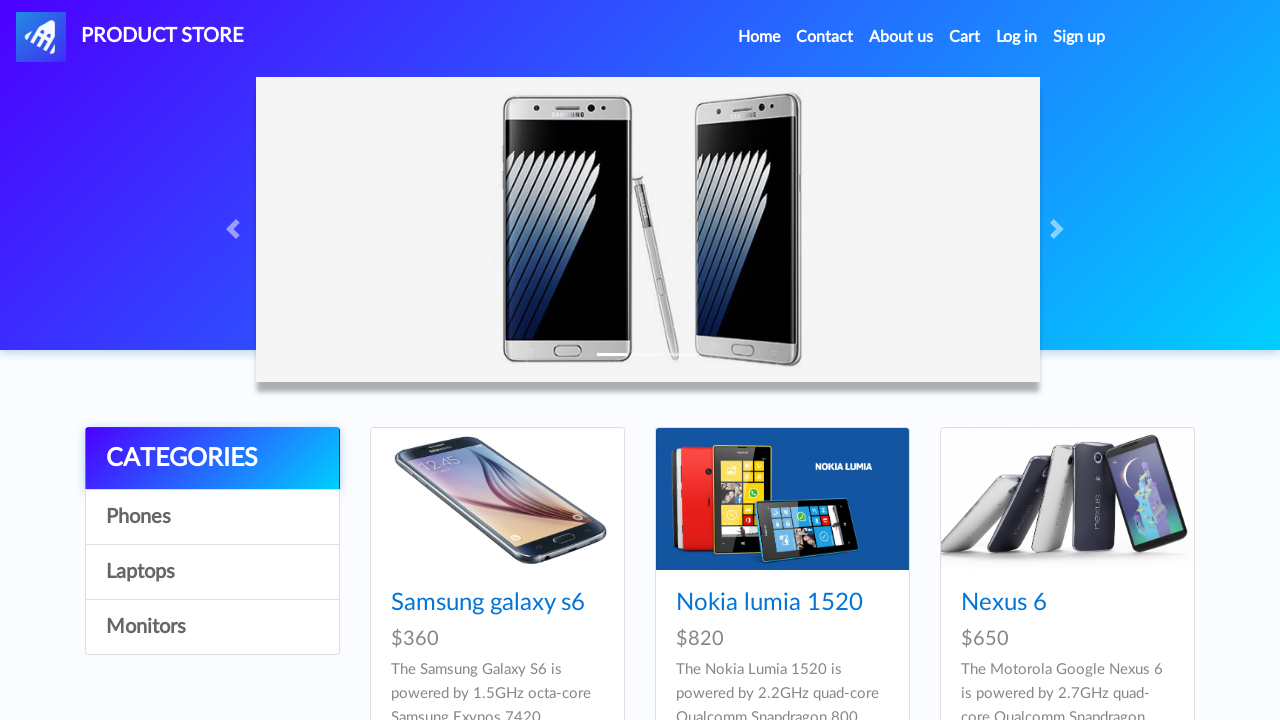